Tests facet details functionality by expanding the first facet bucket, viewing index entries, and selecting a different letter index

Starting URL: https://dfk-paris.org/de/page/ownrealitydatenbank-und-recherche-1353.html

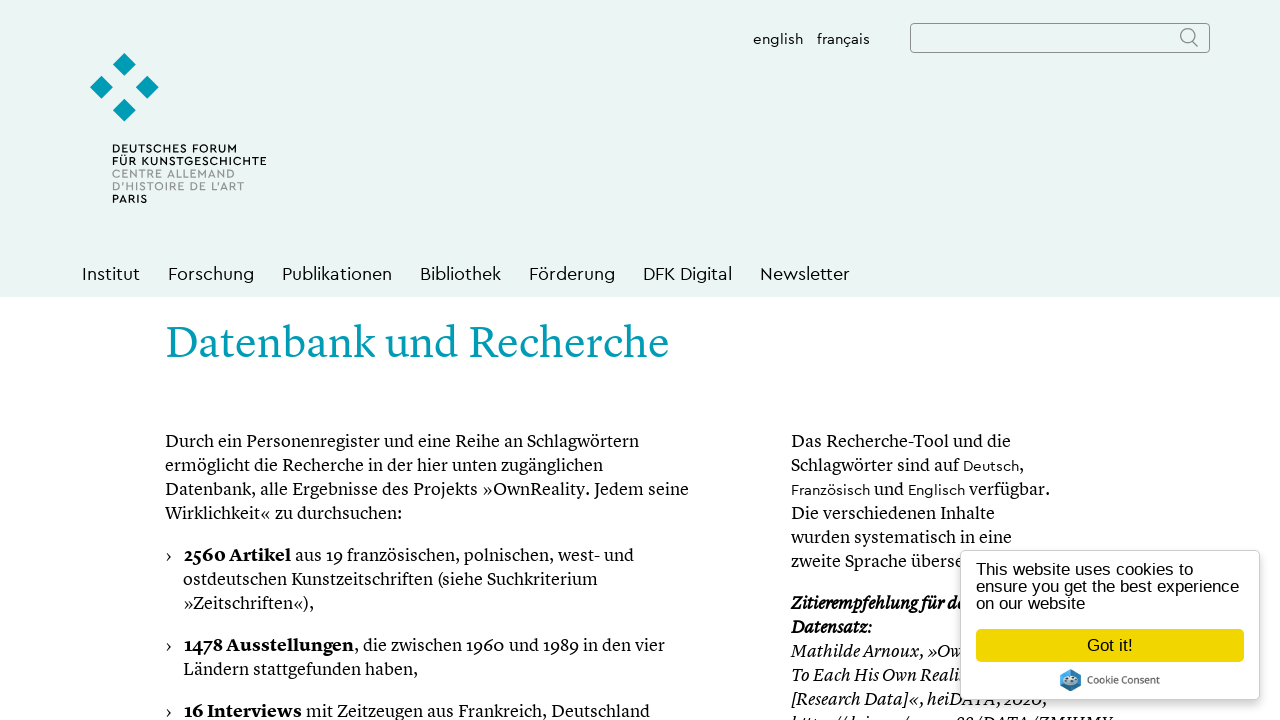

Clicked 'Show all' button on the first facet bucket at (188, 360) on .or-bucket >> nth=0 >> .or-show-all
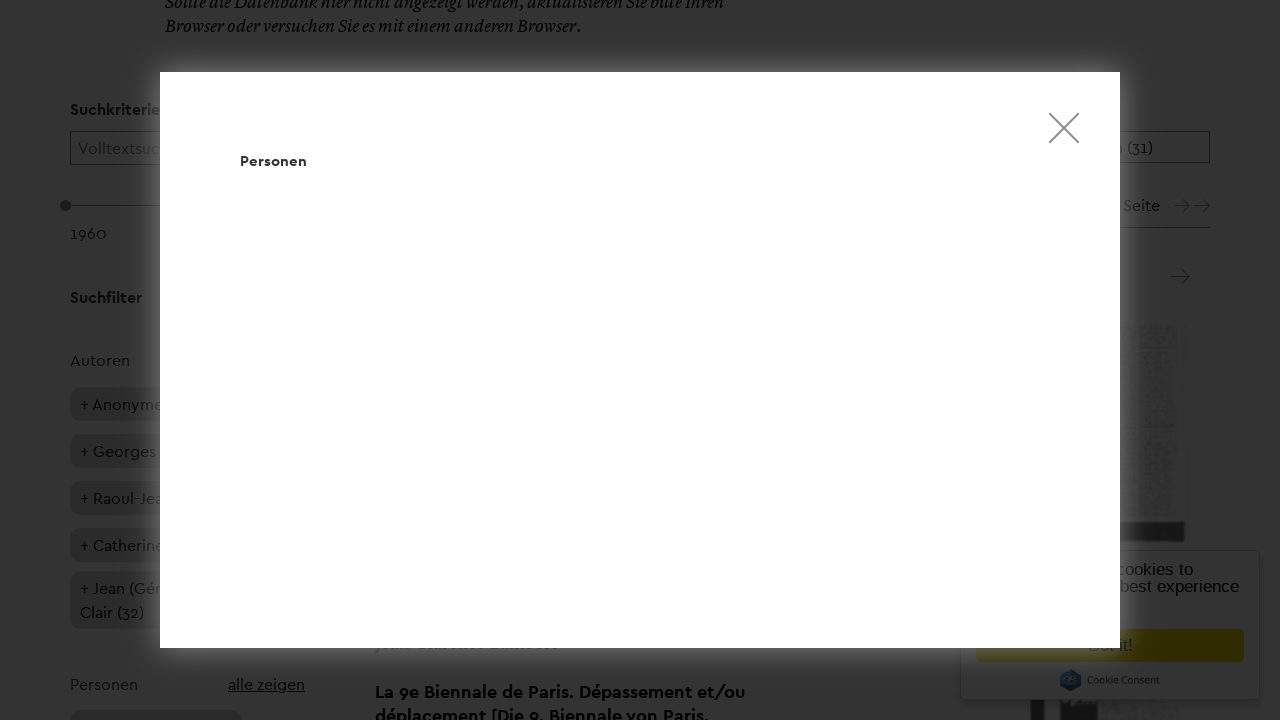

Index A header appeared
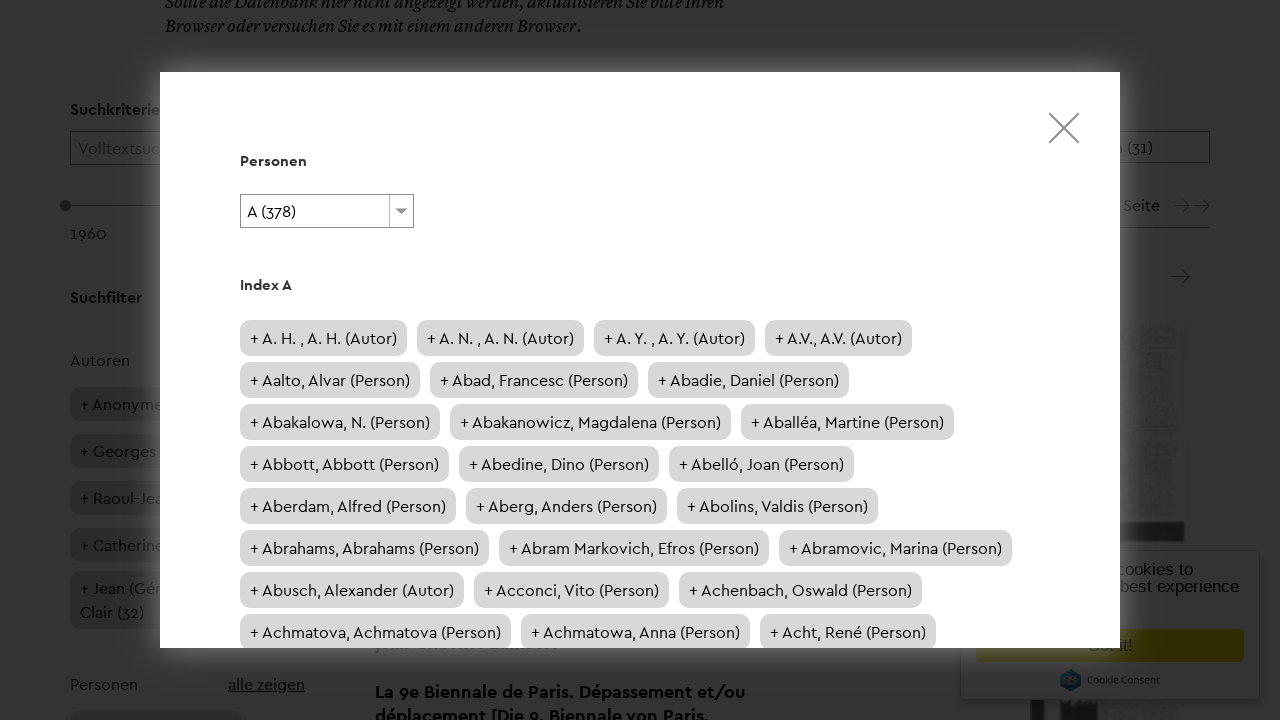

Index A entry 'A. H. , A. H. (Autor)' loaded
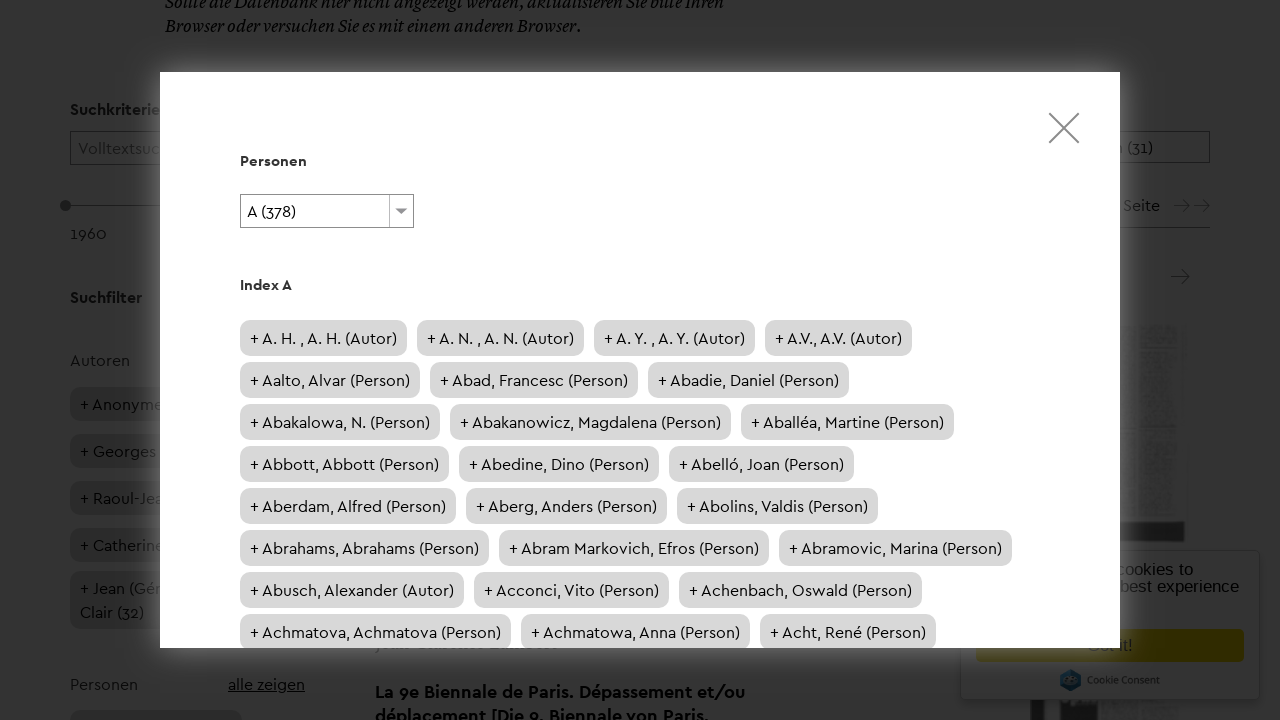

Selected letter B from the index dropdown on select
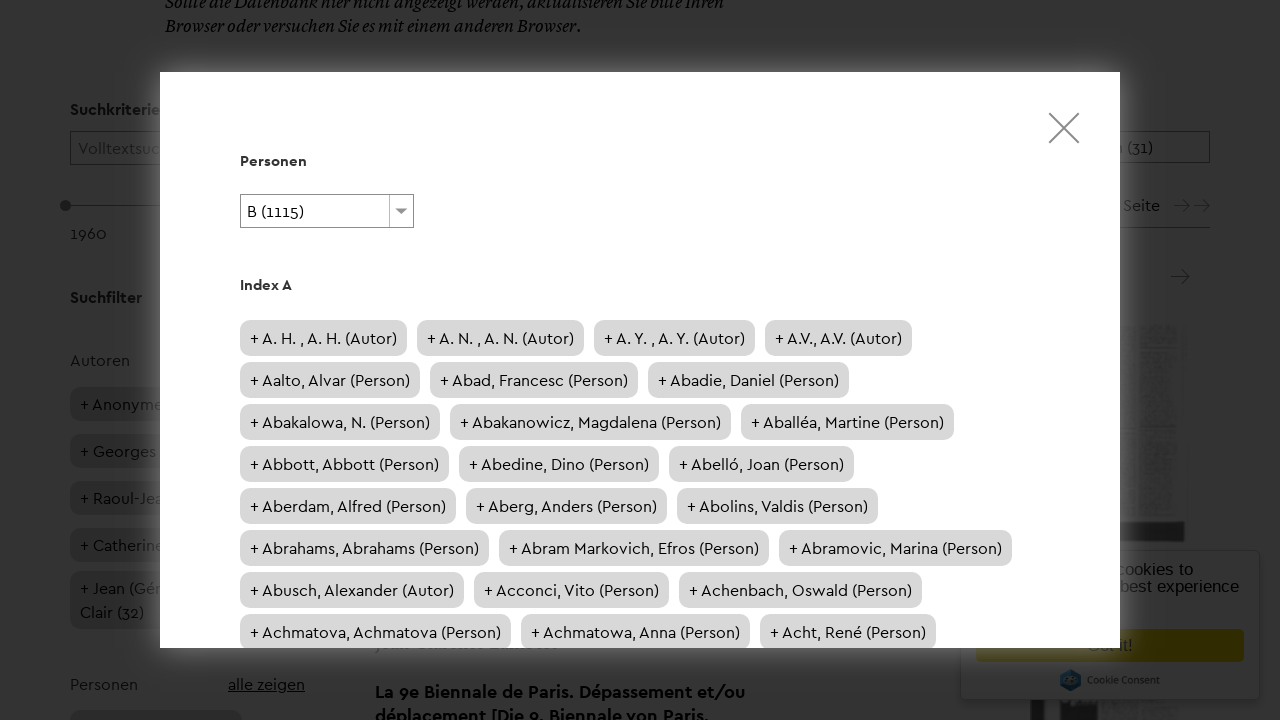

Index B header appeared
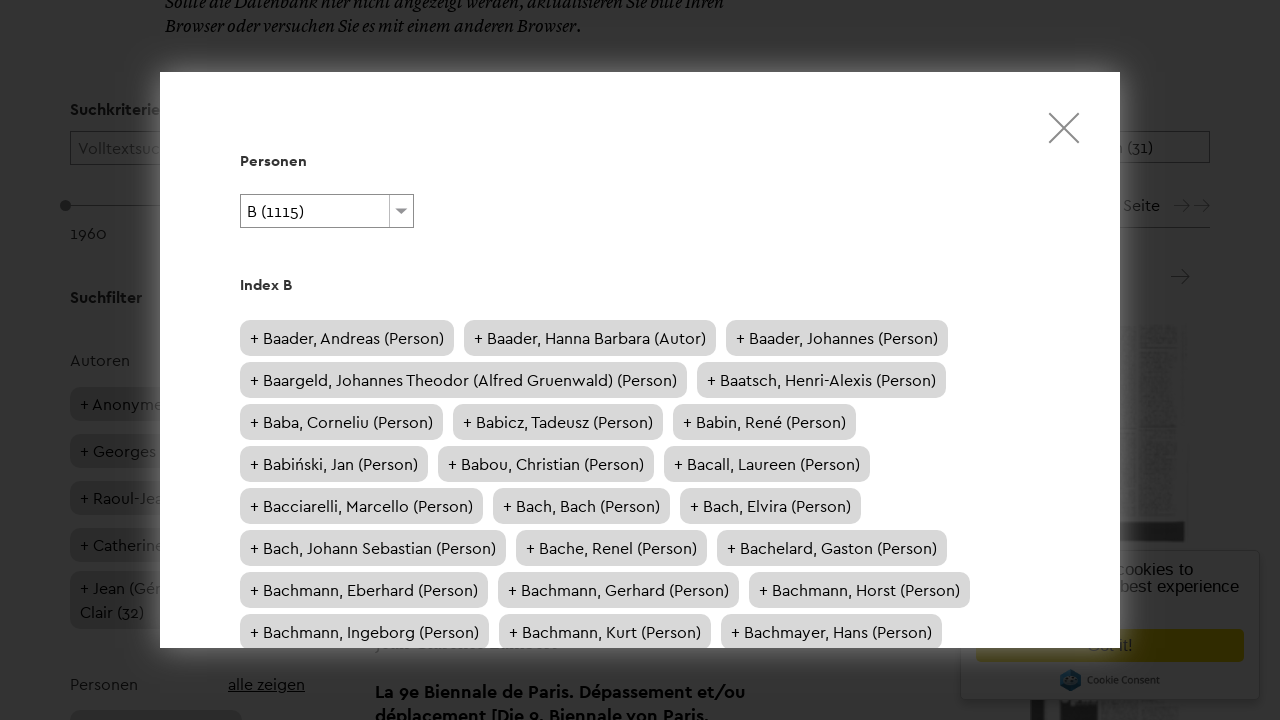

Index B entry 'Baader, Andreas (Person)' loaded
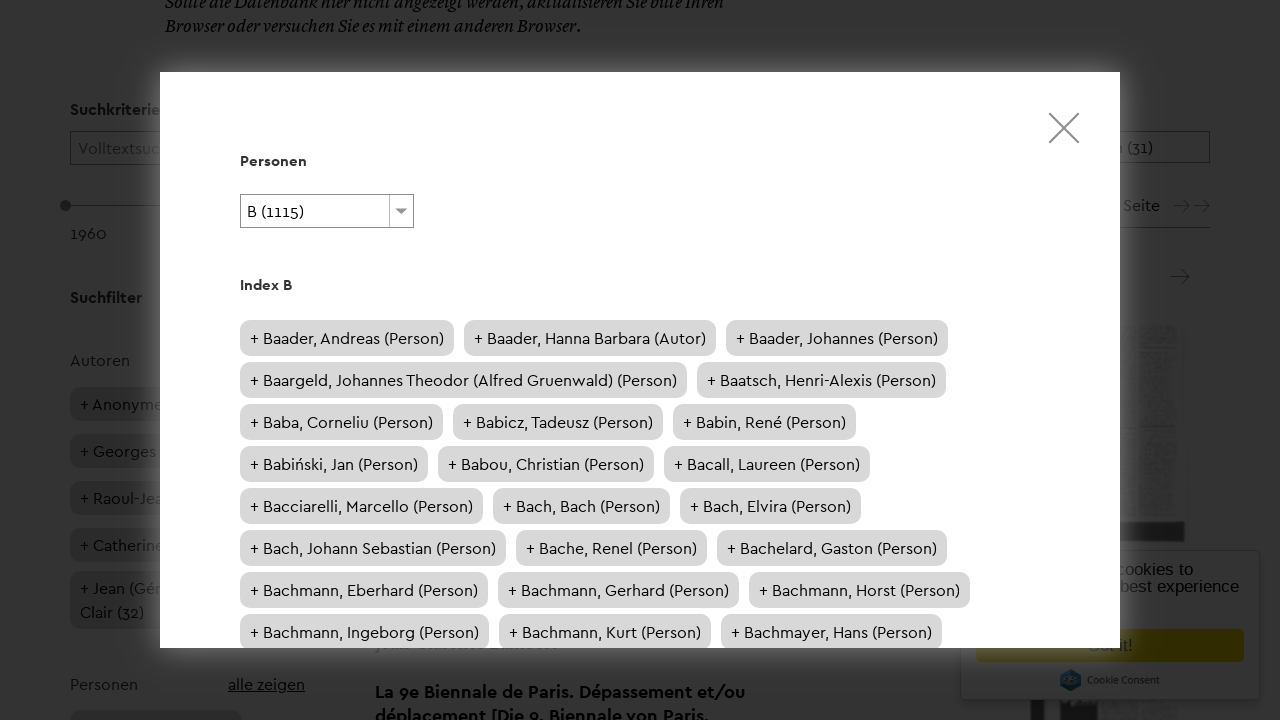

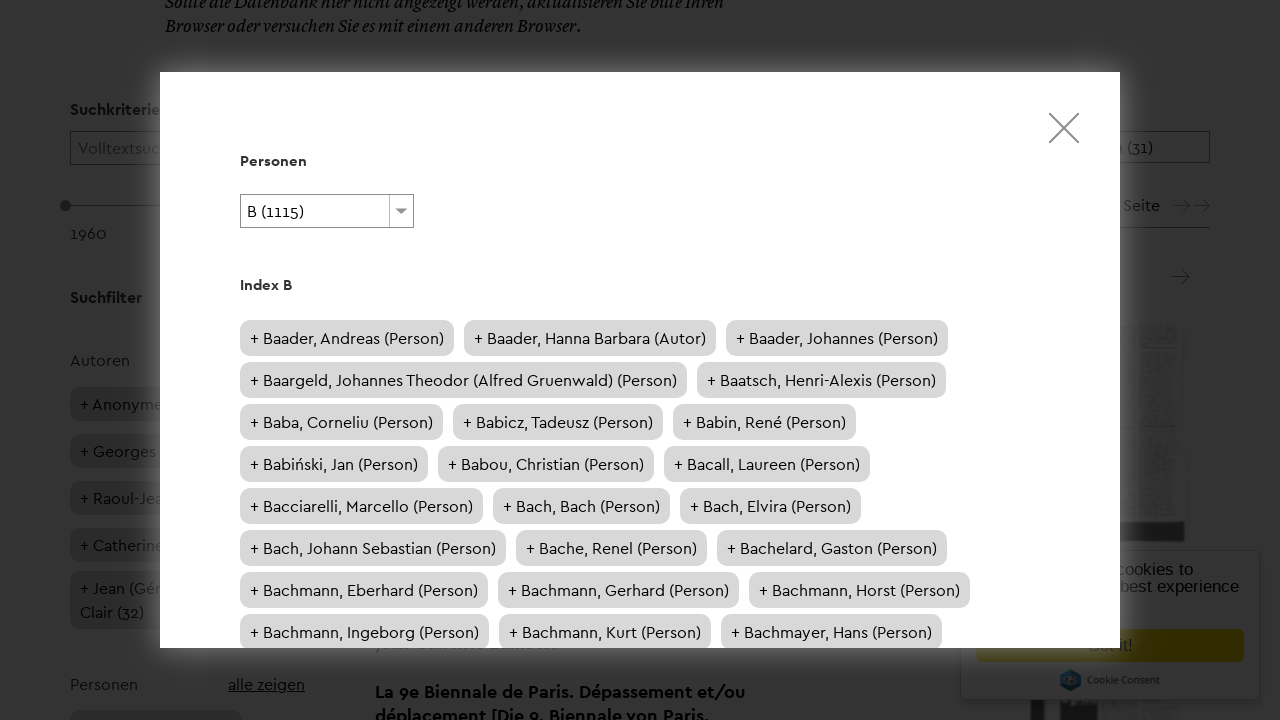